Waits for a price to reach $100, books the item, then solves a math problem and submits the answer

Starting URL: http://suninjuly.github.io/explicit_wait2.html

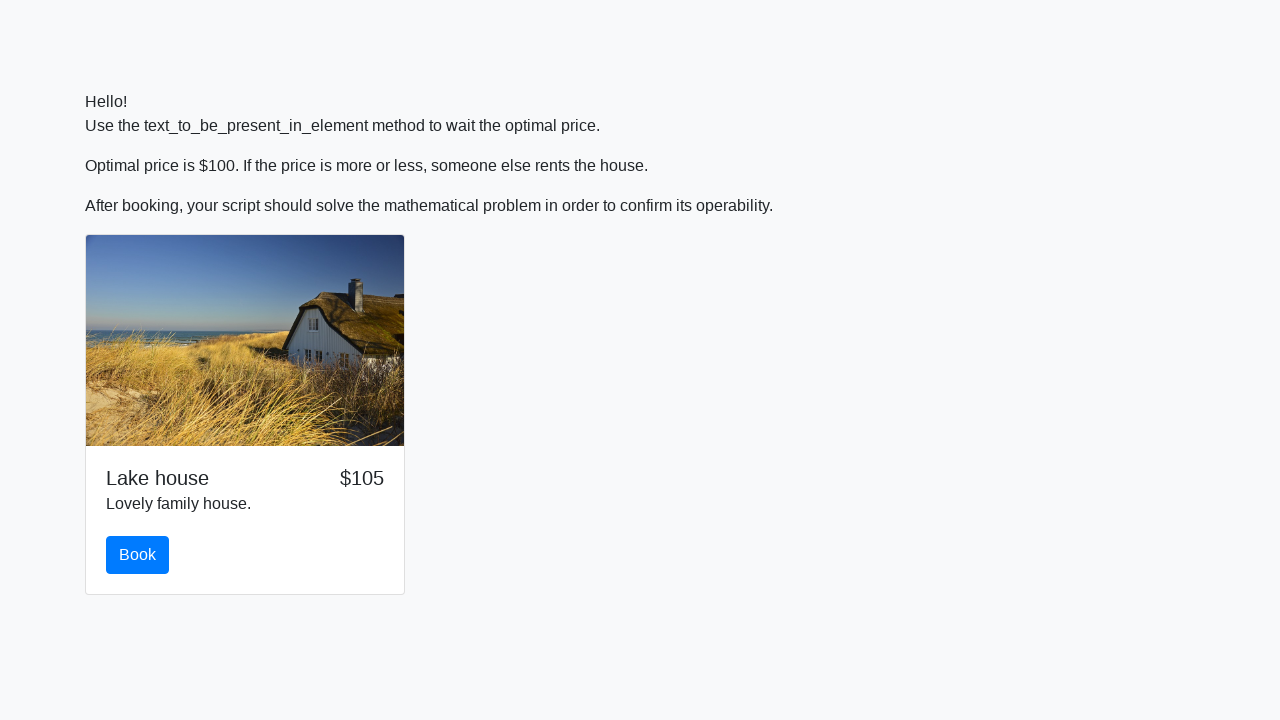

Waited for price to reach $100
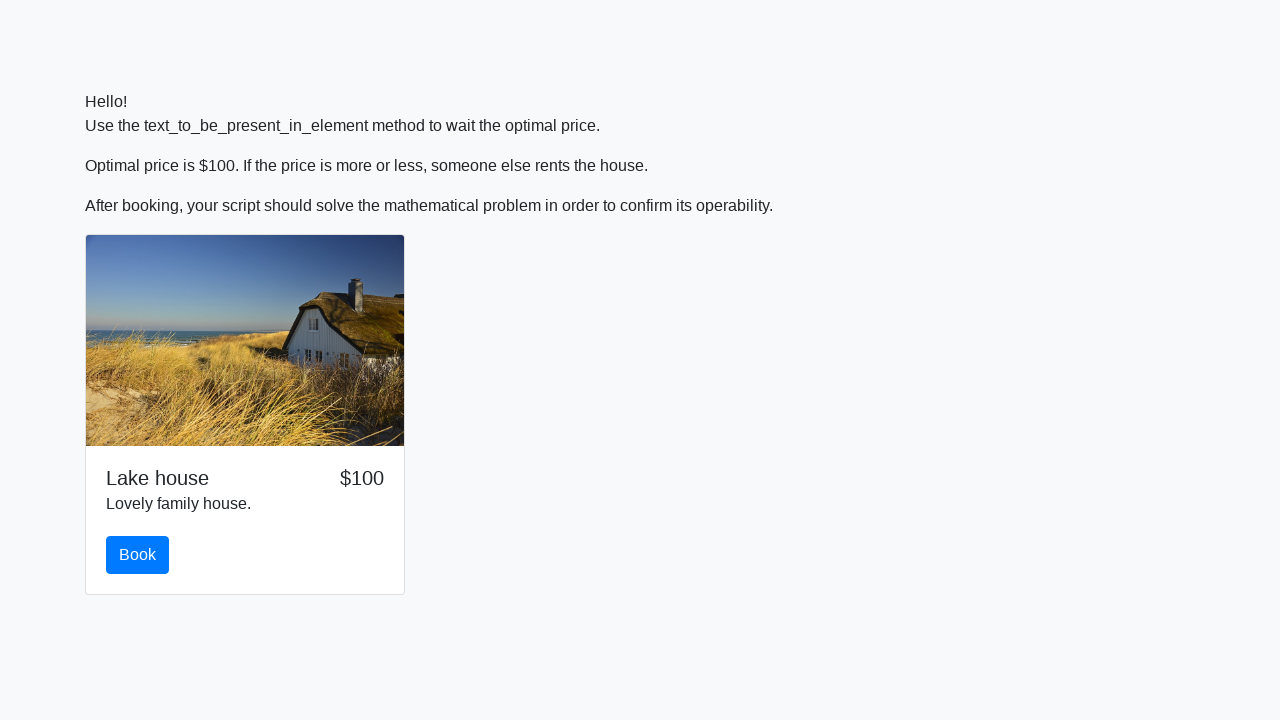

Clicked the book button at (138, 555) on button#book
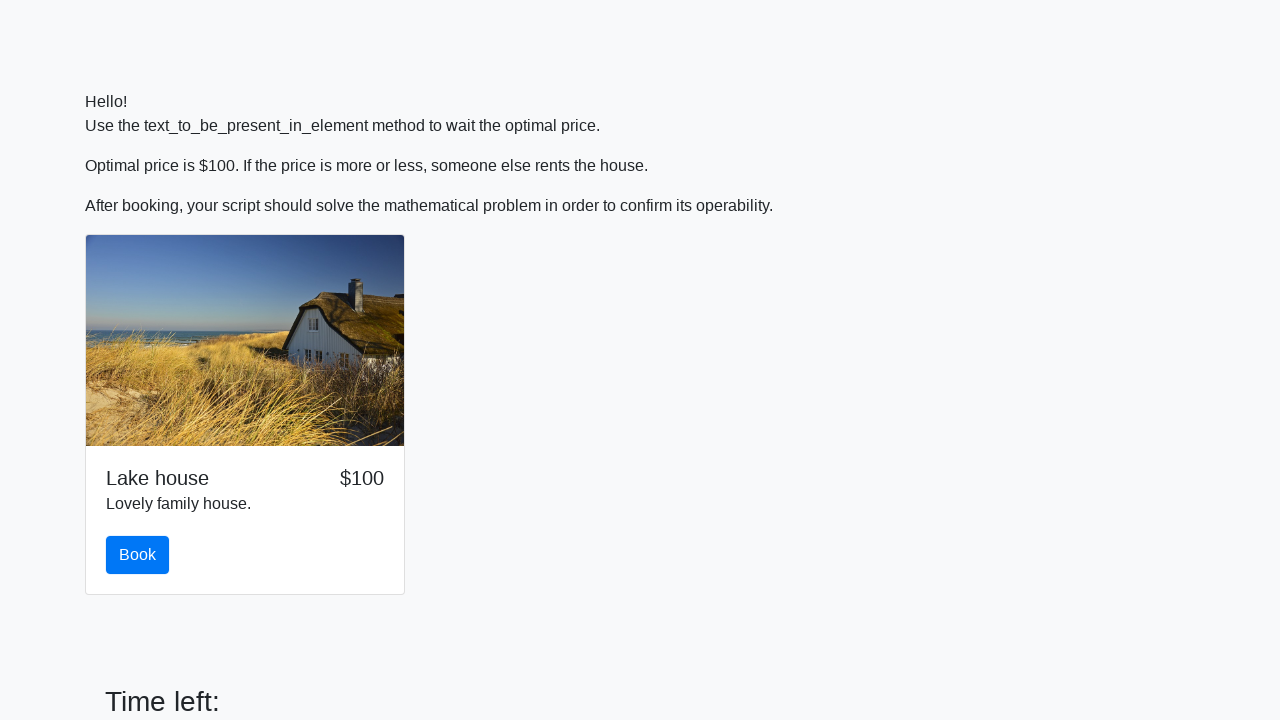

Retrieved value 401 from input field for calculation
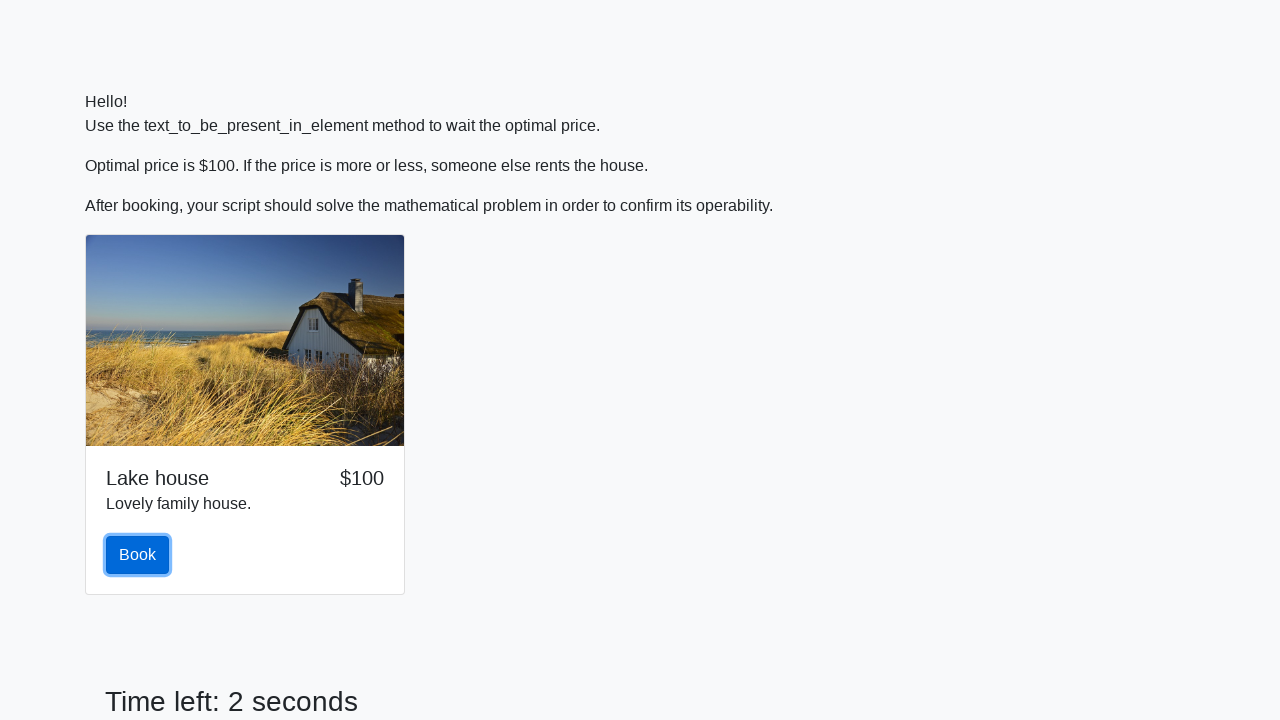

Filled answer field with calculated value 2.381516768392615 on #answer
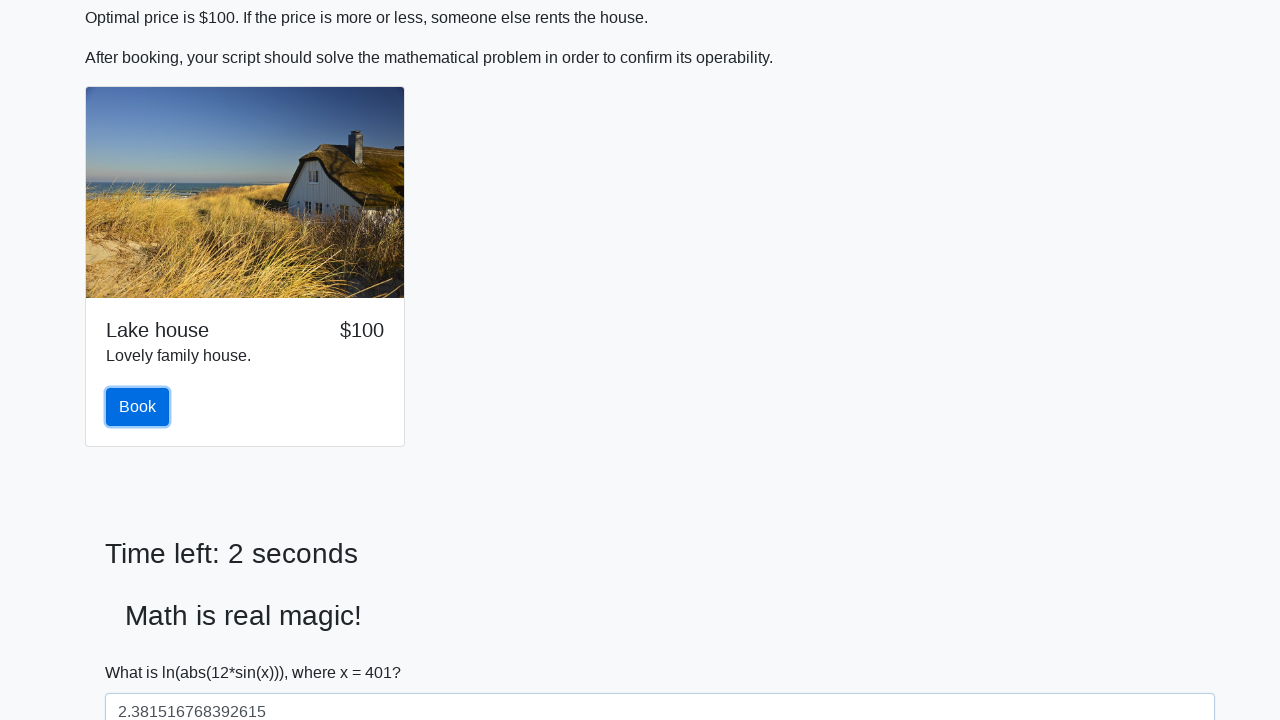

Submitted the form with the calculated answer at (143, 651) on button[type="submit"]
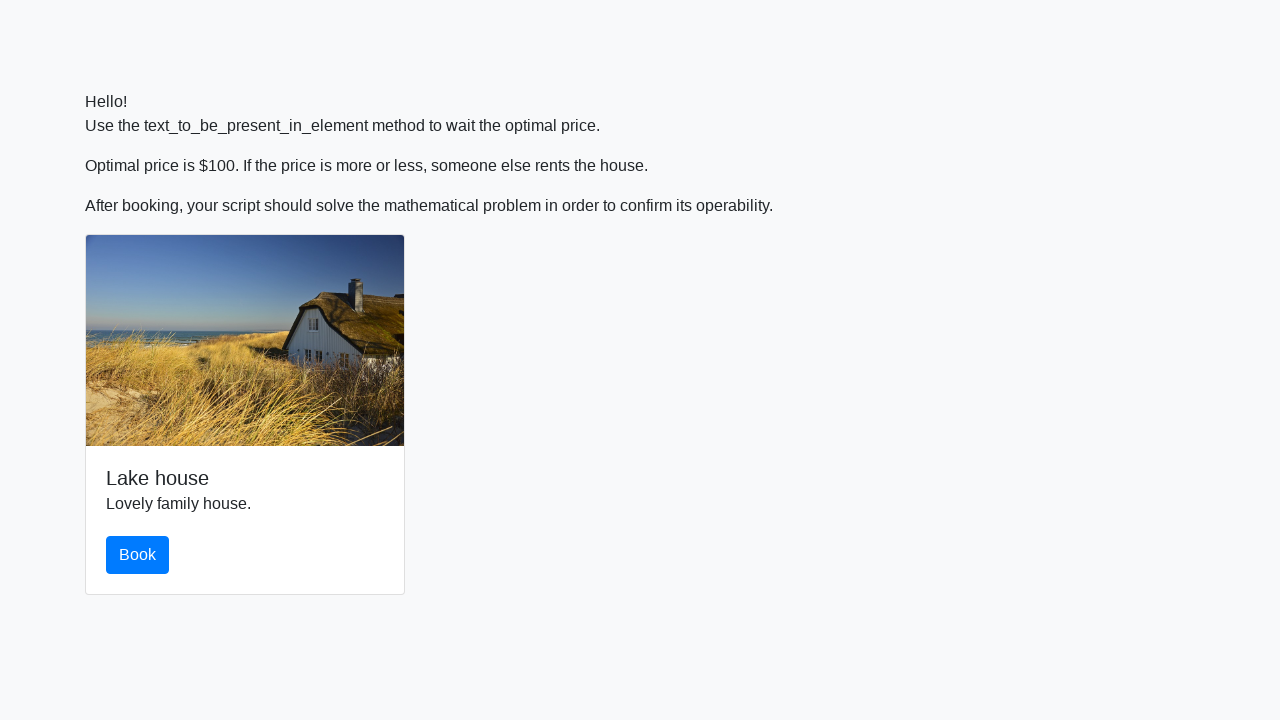

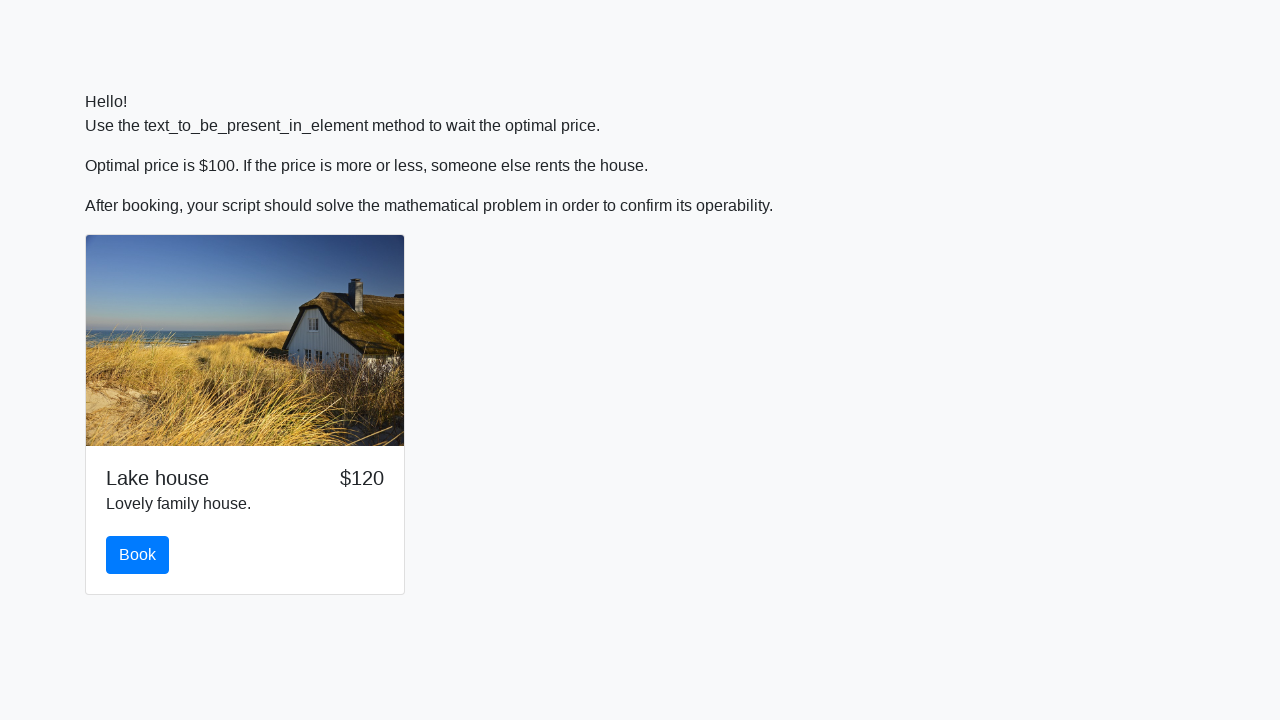